Tests date picker functionality by clicking on the date input field and selecting the current year from the calendar widget

Starting URL: https://bonigarcia.dev/selenium-webdriver-java/web-form.html

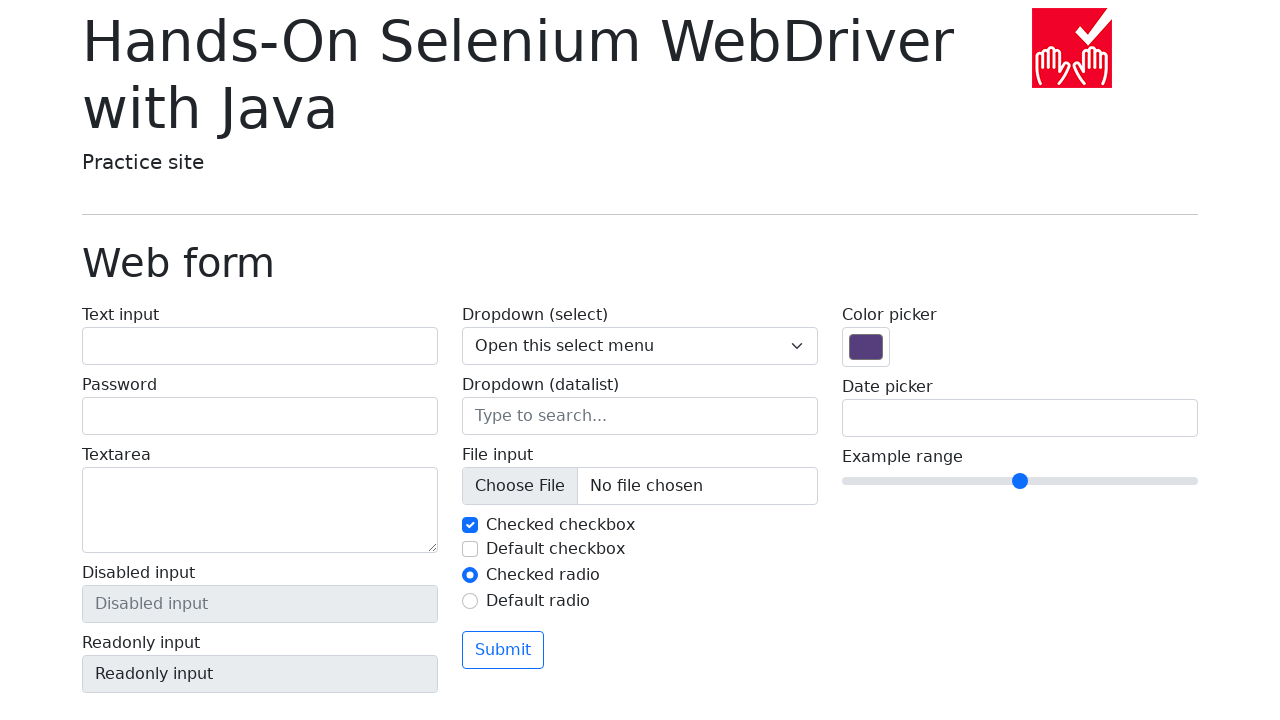

Clicked on date picker input field to open calendar widget at (1020, 418) on input[name='my-date']
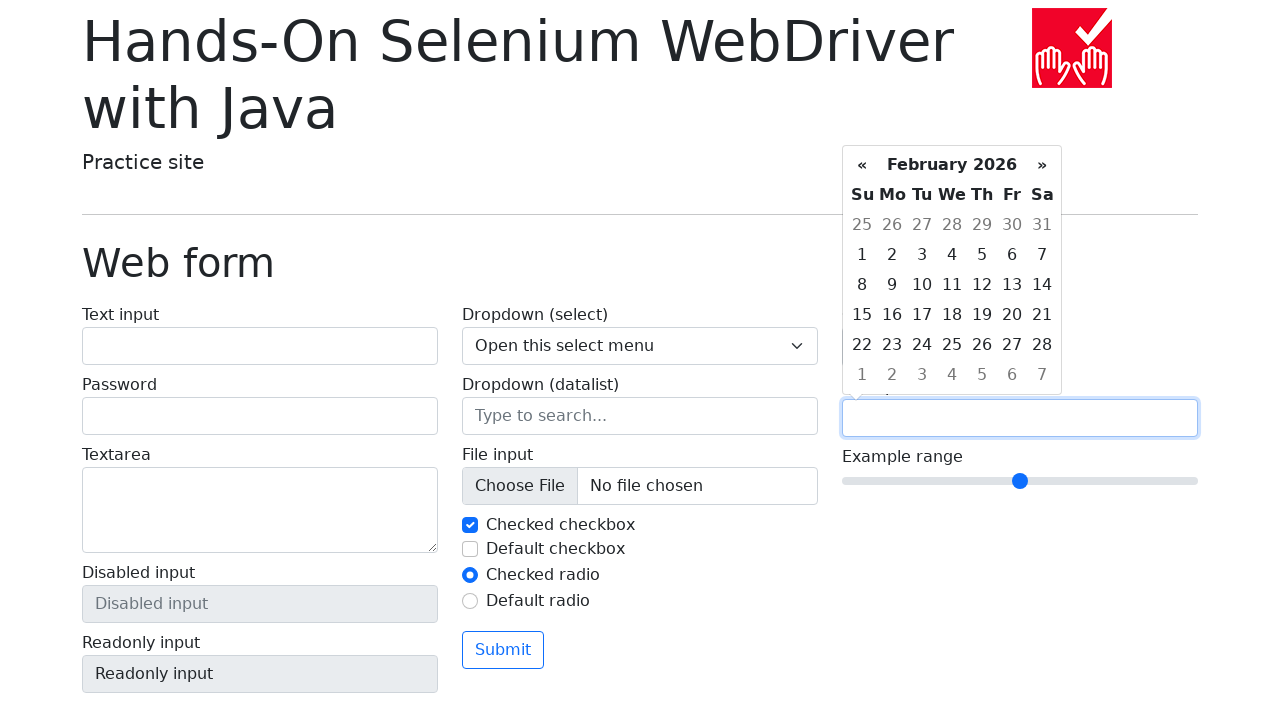

Selected current year 2026 from calendar widget at (952, 165) on //th[contains(text(),'2026')]
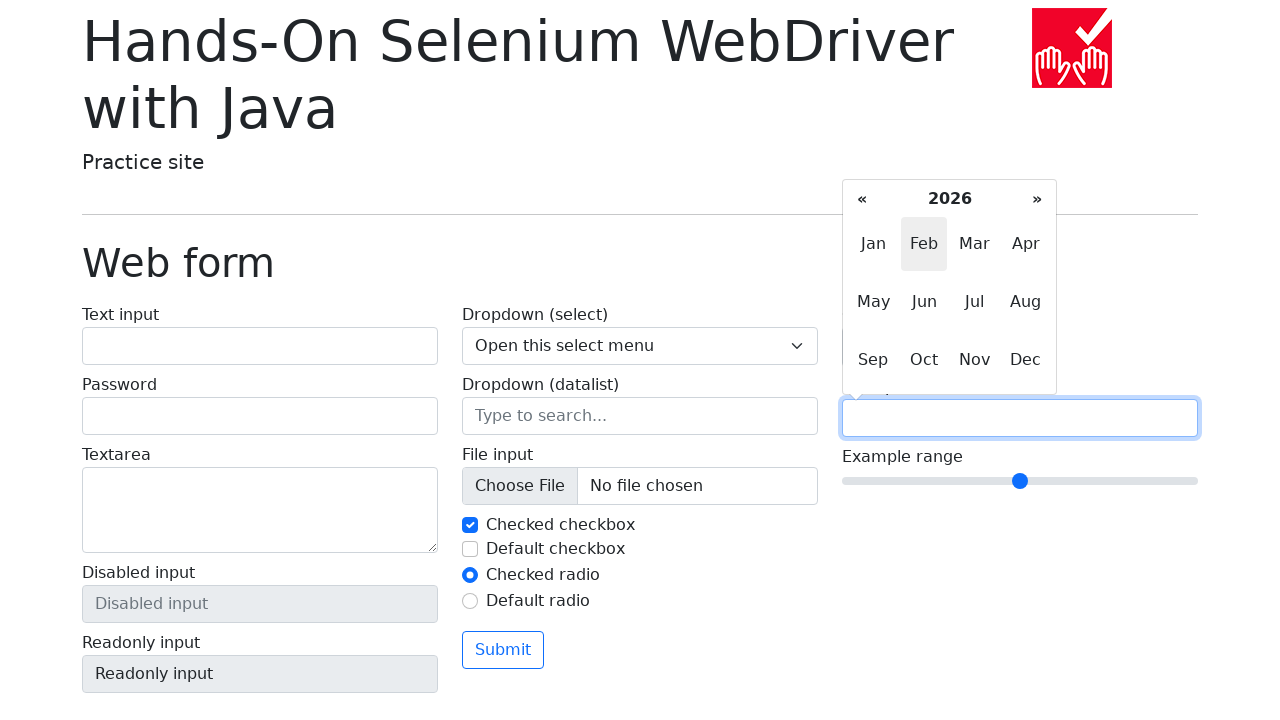

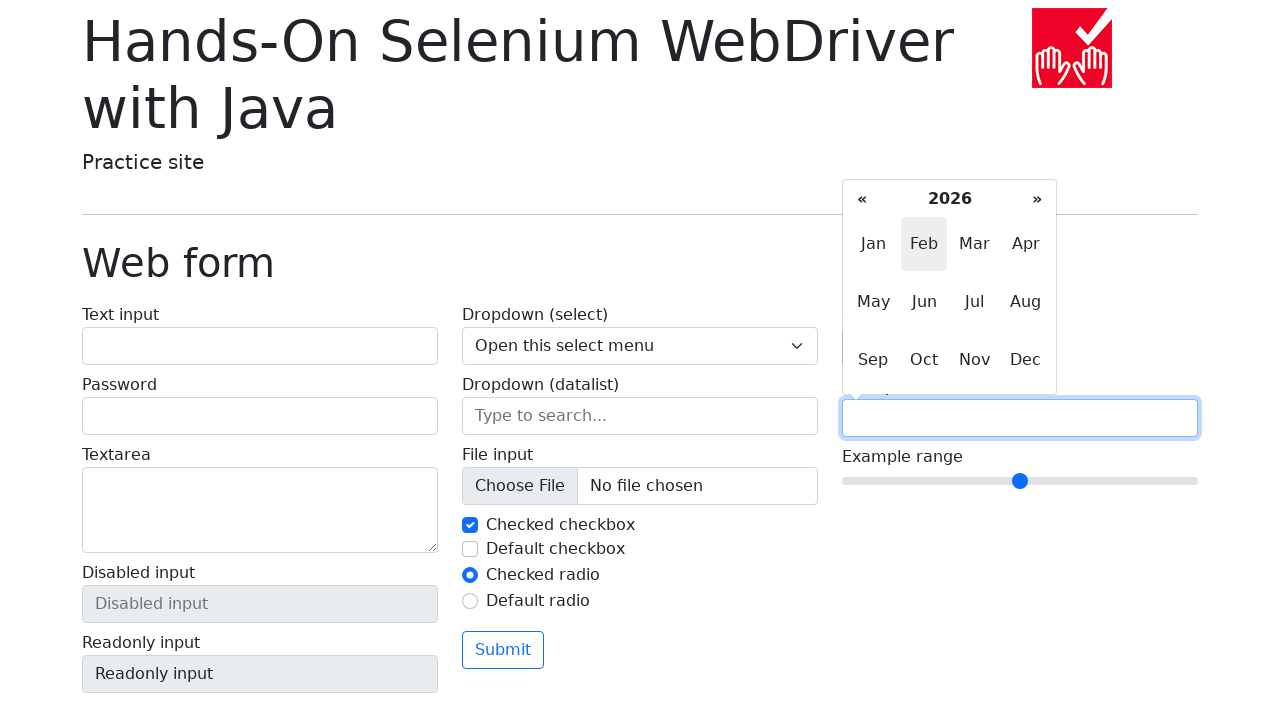